Tests form submission with only phone field filled to verify validation for missing name and email

Starting URL: https://lm.skillbox.cc/qa_tester/module02/homework1/

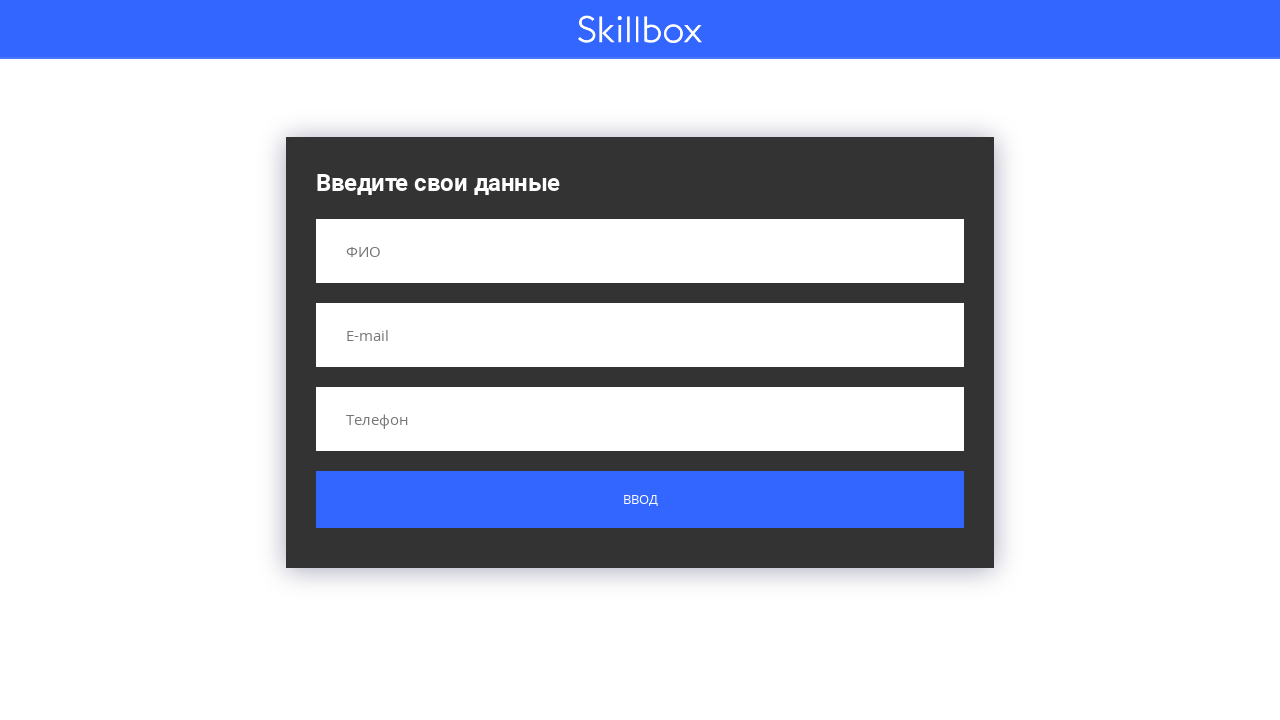

Filled phone field with '89993456789' on input[name='phone']
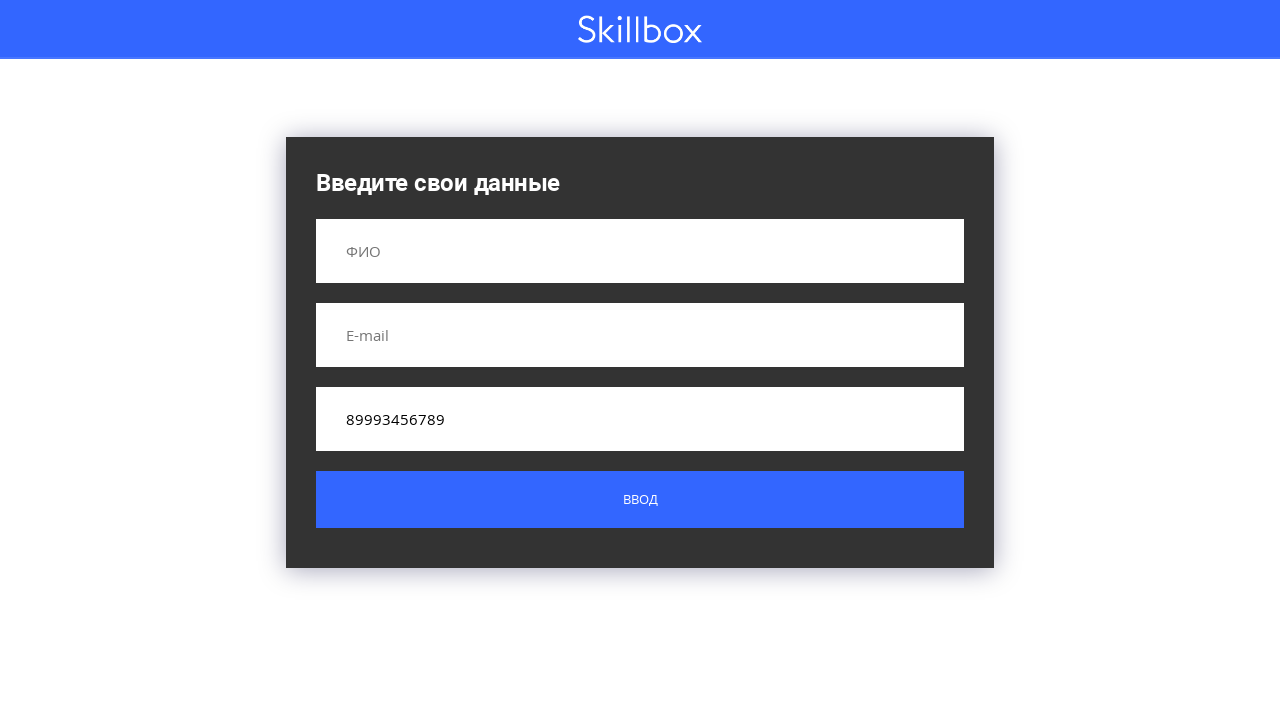

Clicked submit button to submit form with only phone field filled at (640, 500) on .custom-form__button
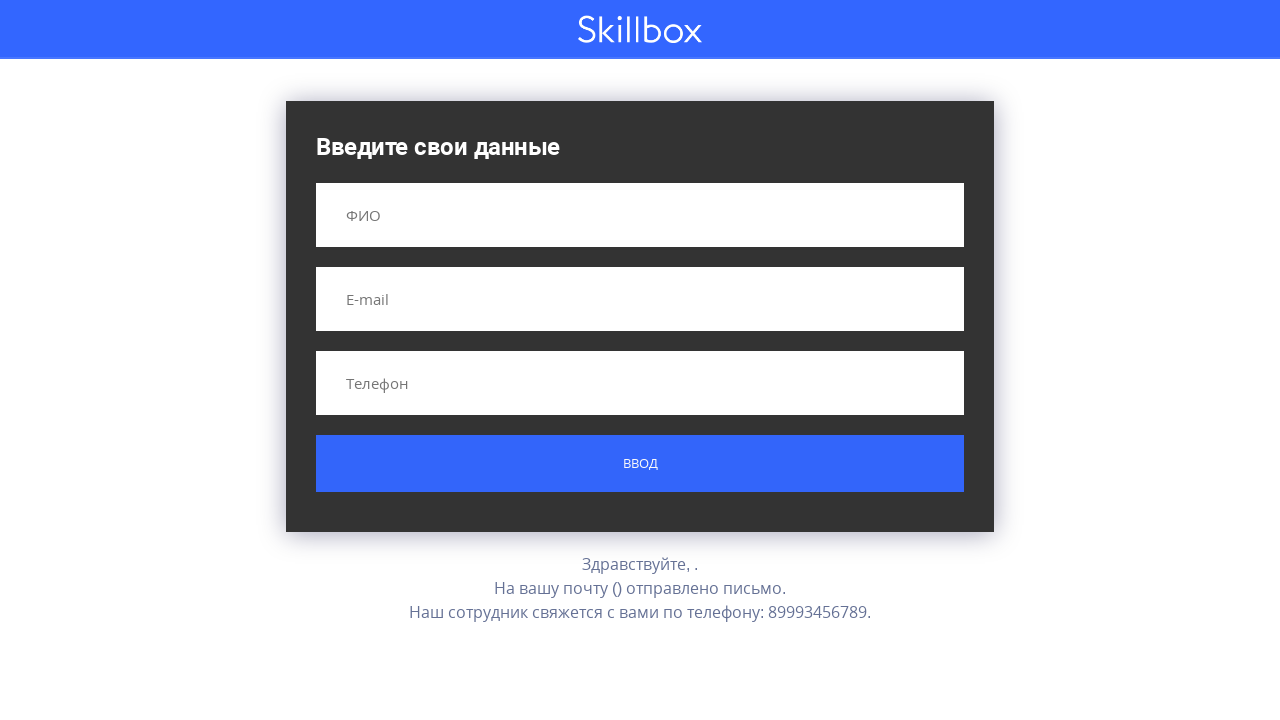

Validation error message appeared, confirming missing name and email fields are required
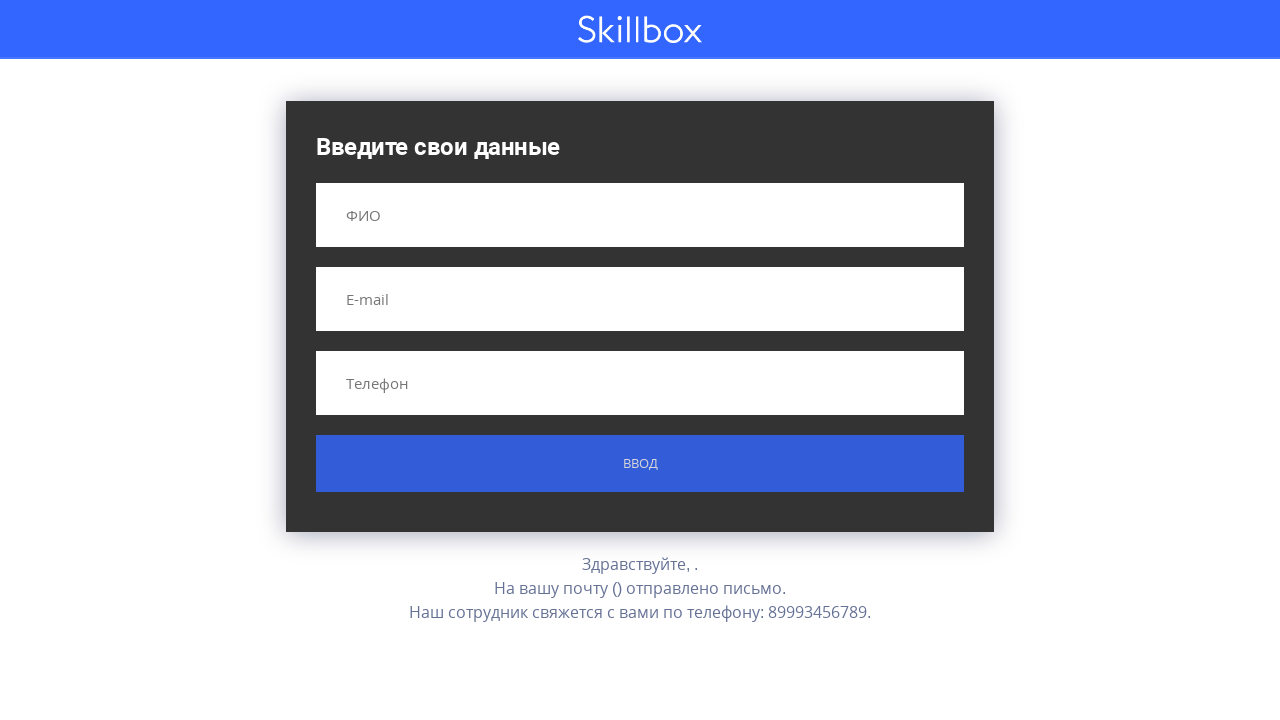

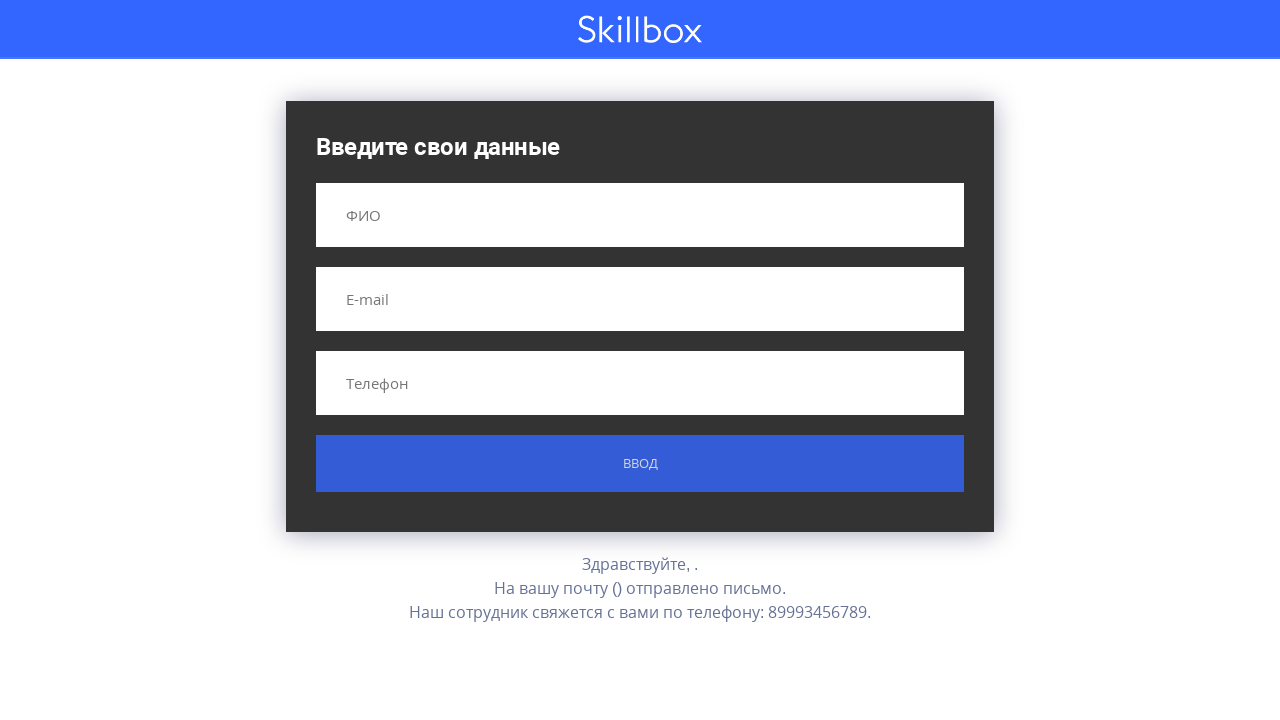